Tests JavaScript click execution on a checkbox element by using JavaScript executor to click the first checkbox

Starting URL: http://the-internet.herokuapp.com/checkboxes

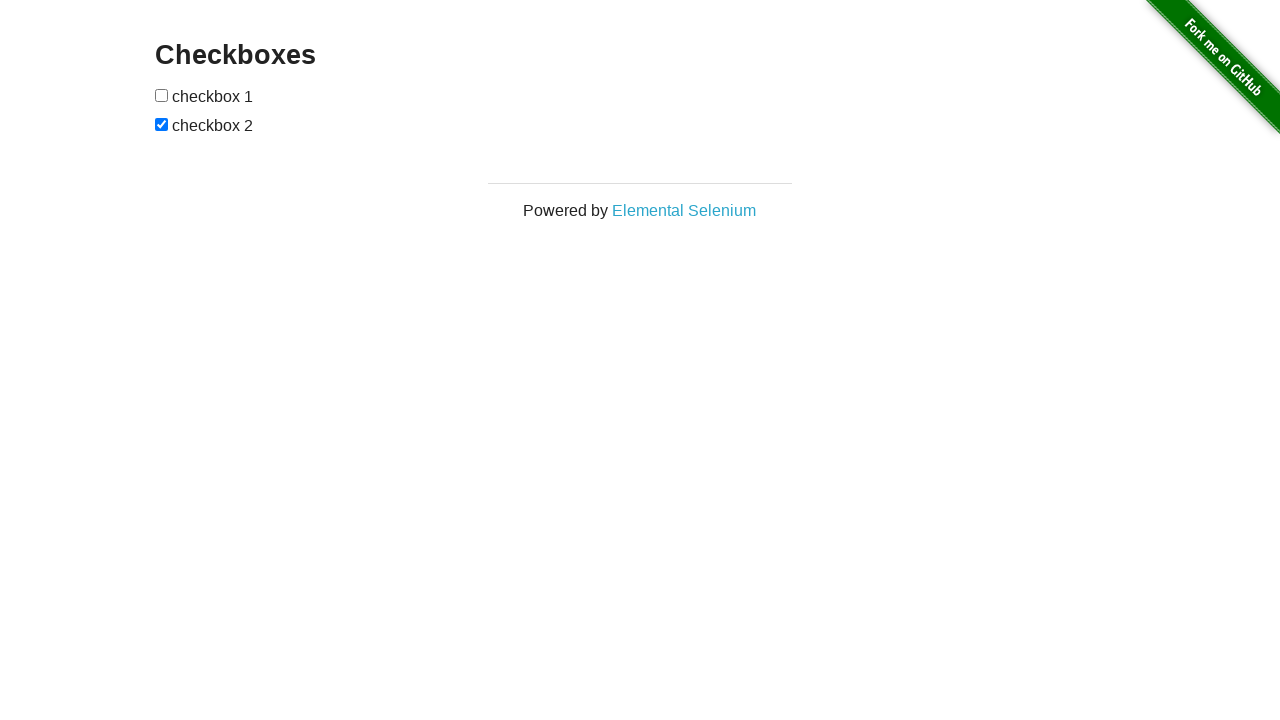

Waited for first checkbox element to be present
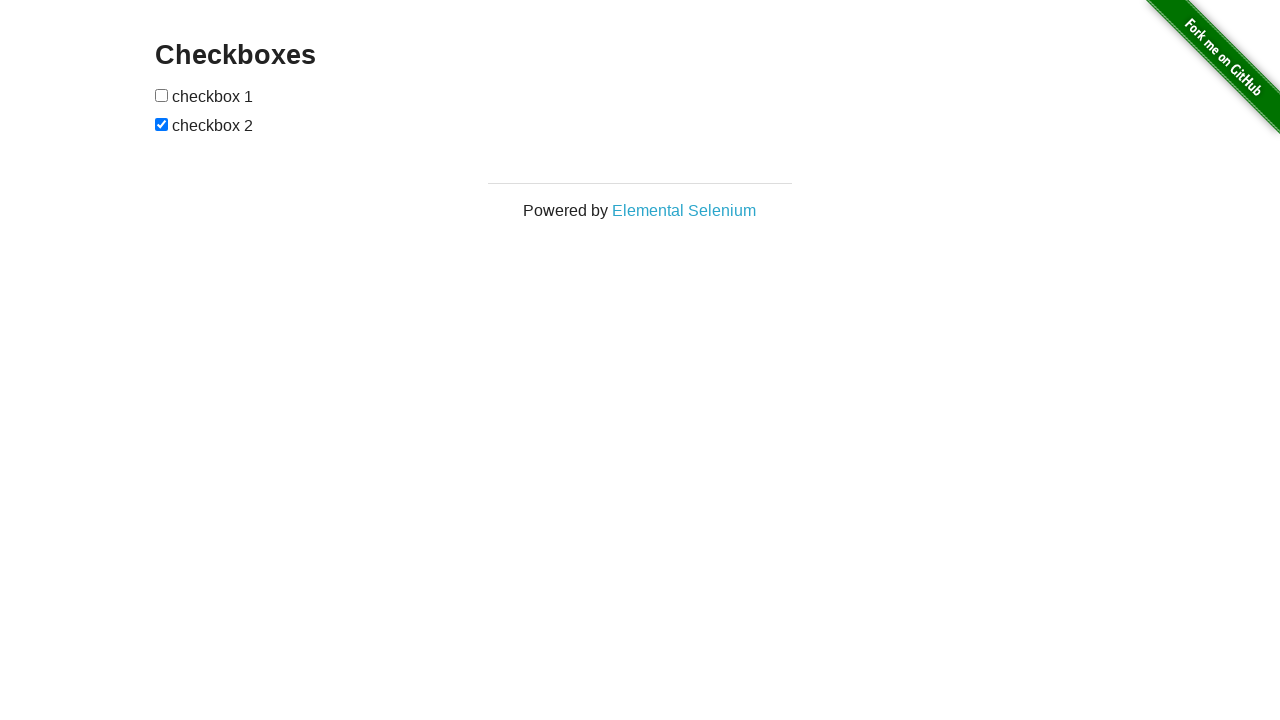

Clicked first checkbox using JavaScript executor at (162, 95) on #checkboxes input
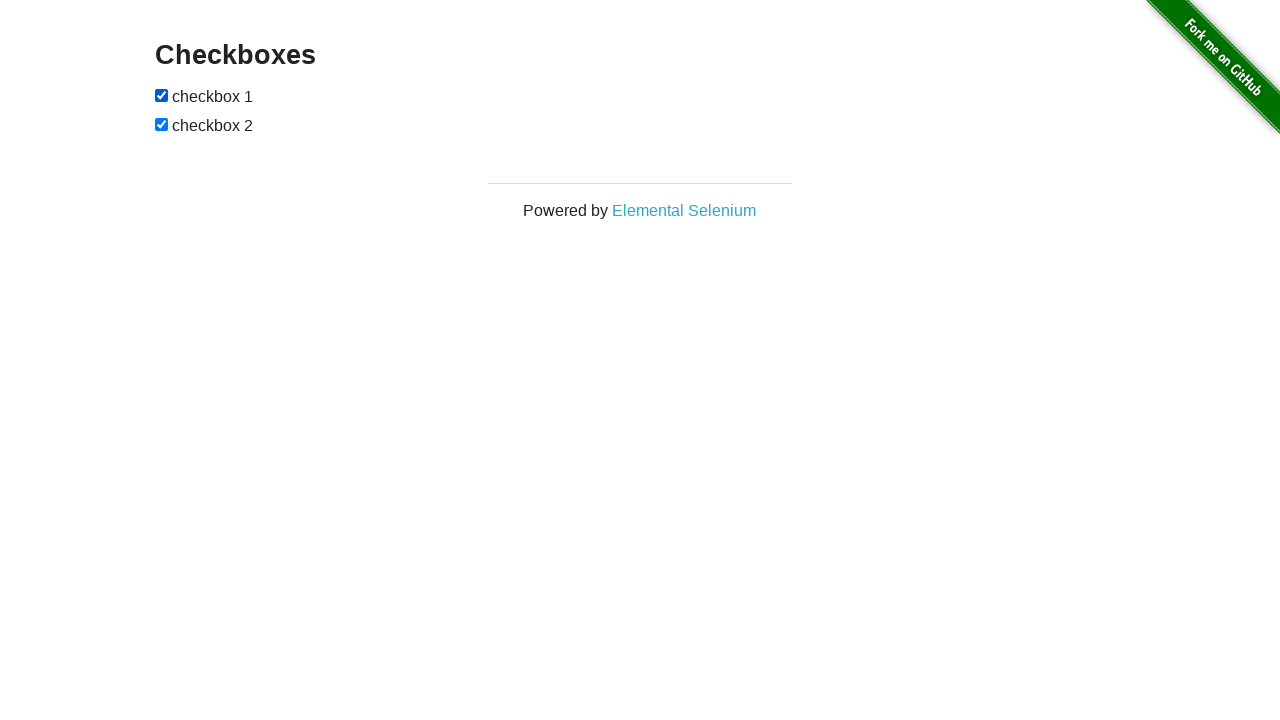

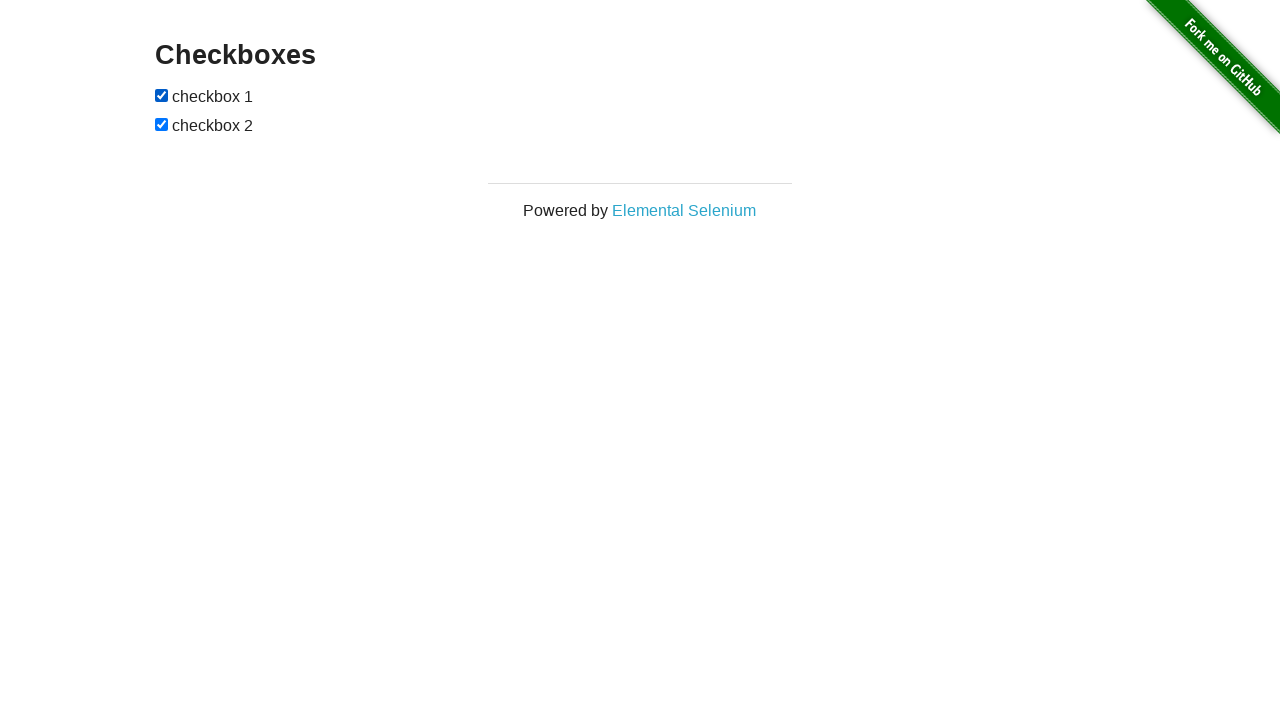